Tests horizontal scrolling functionality on a dashboard page by scrolling left, then right, then partially back left using JavaScript execution.

Starting URL: https://dashboards.handmadeinteractive.com/jasonlove/

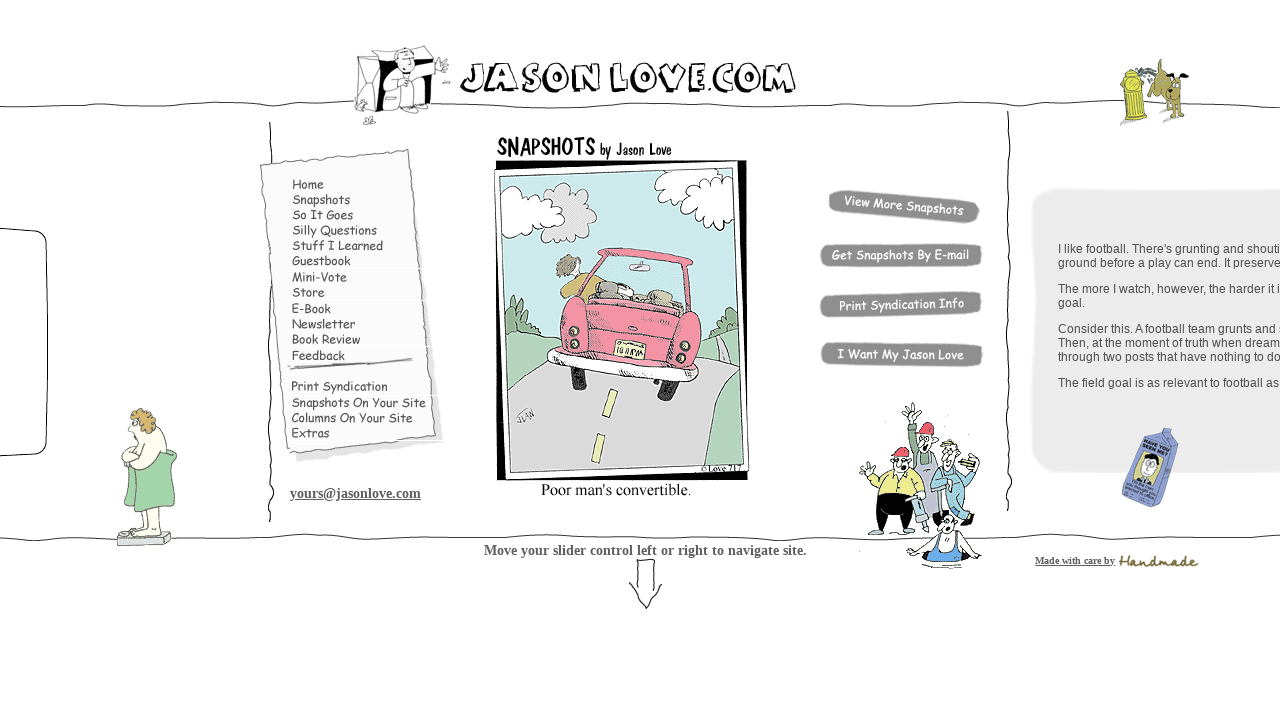

Waited for page to load
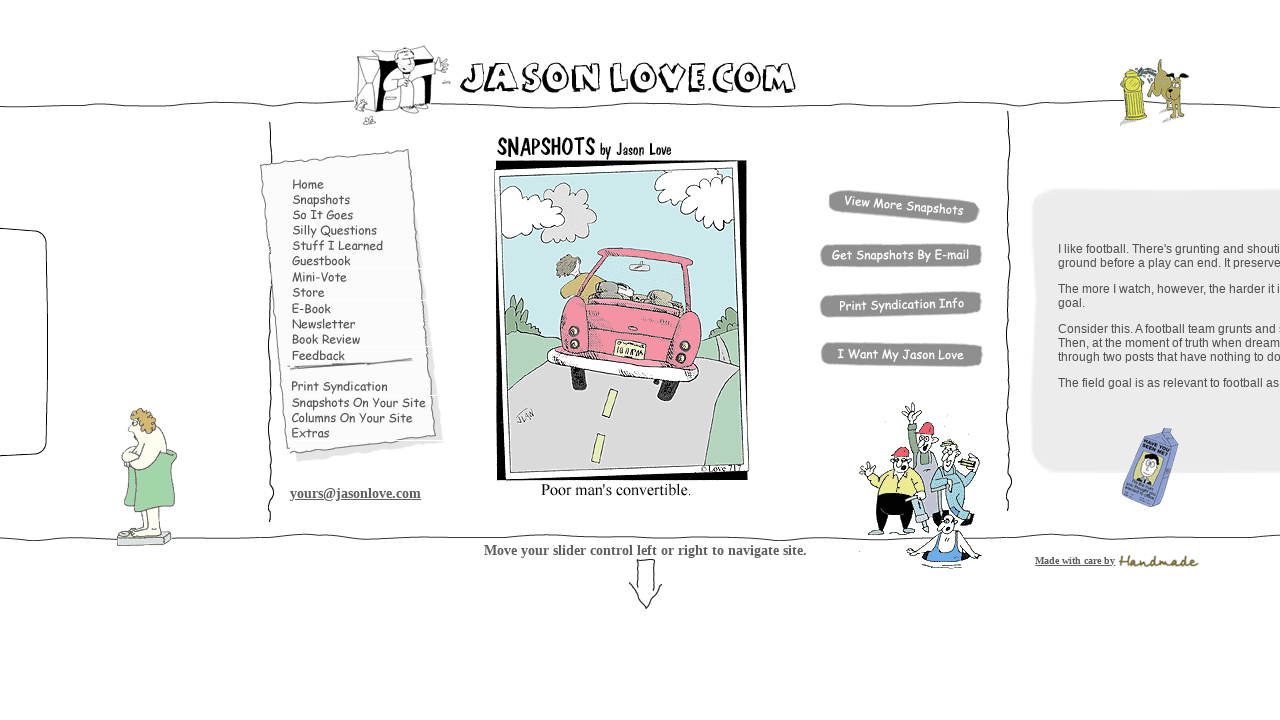

Scrolled far left horizontally
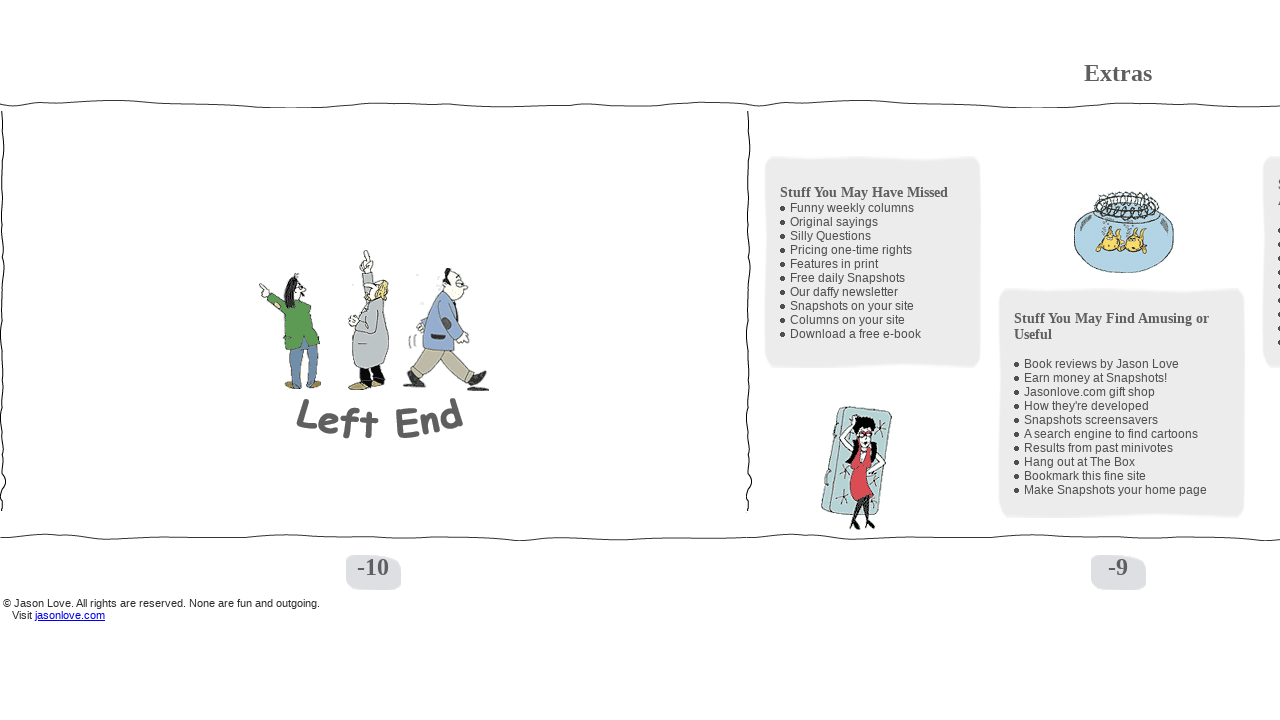

Waited 2 seconds after scrolling left
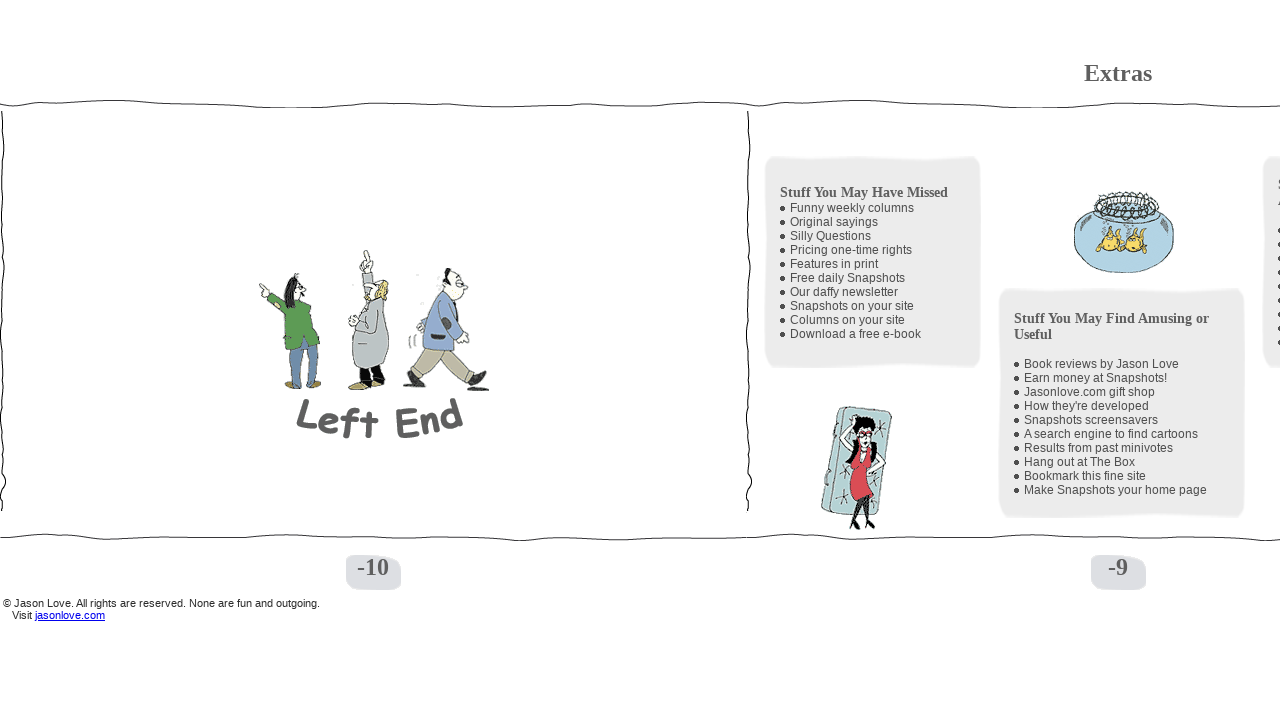

Scrolled right horizontally
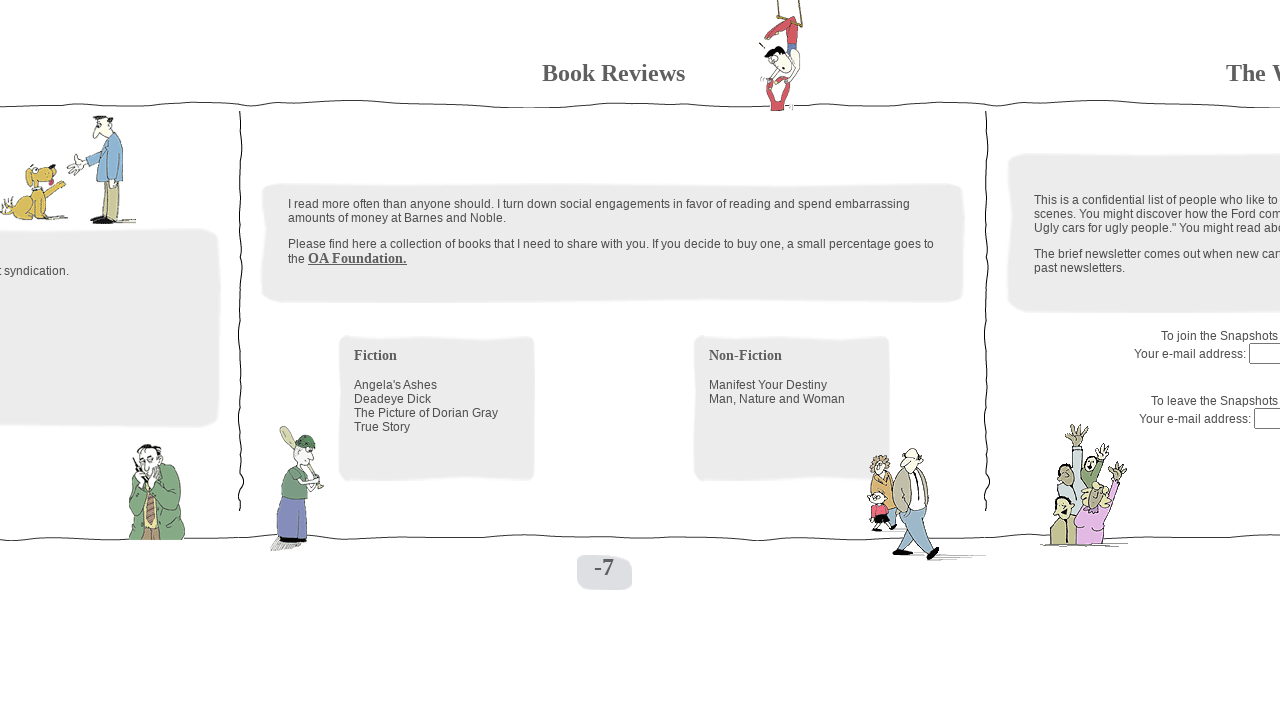

Waited 2 seconds after scrolling right
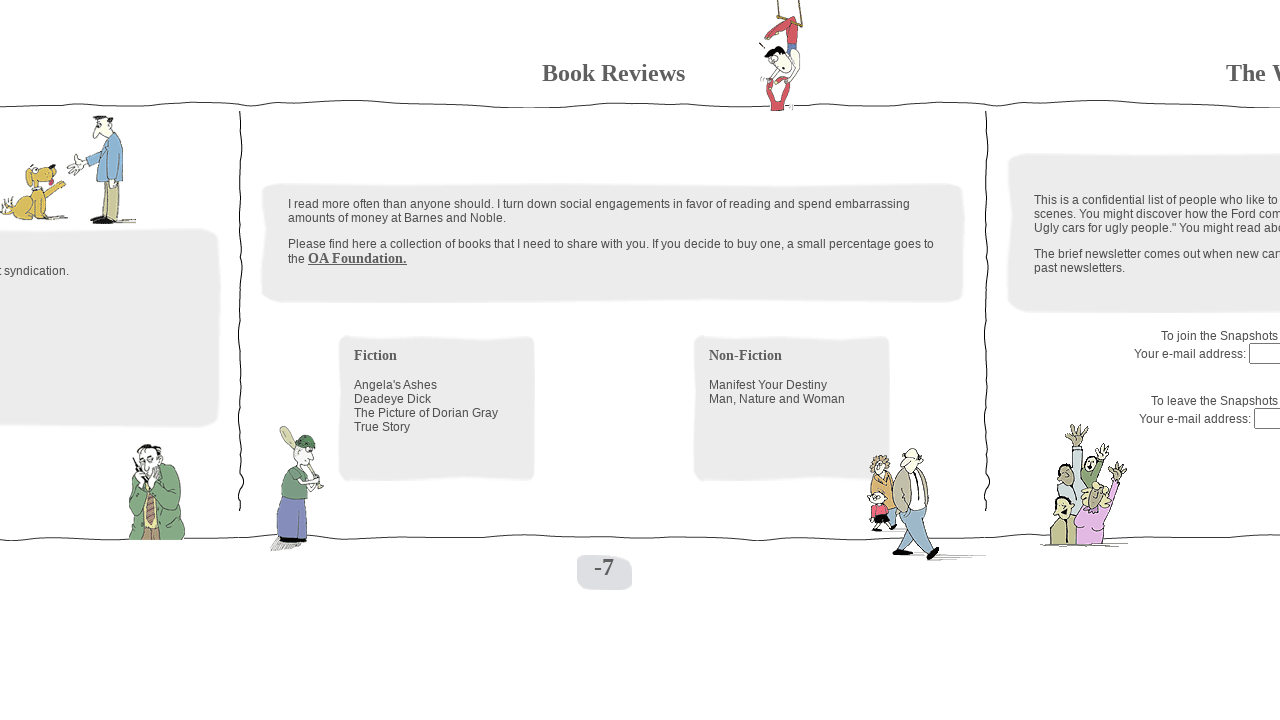

Scrolled partially back left
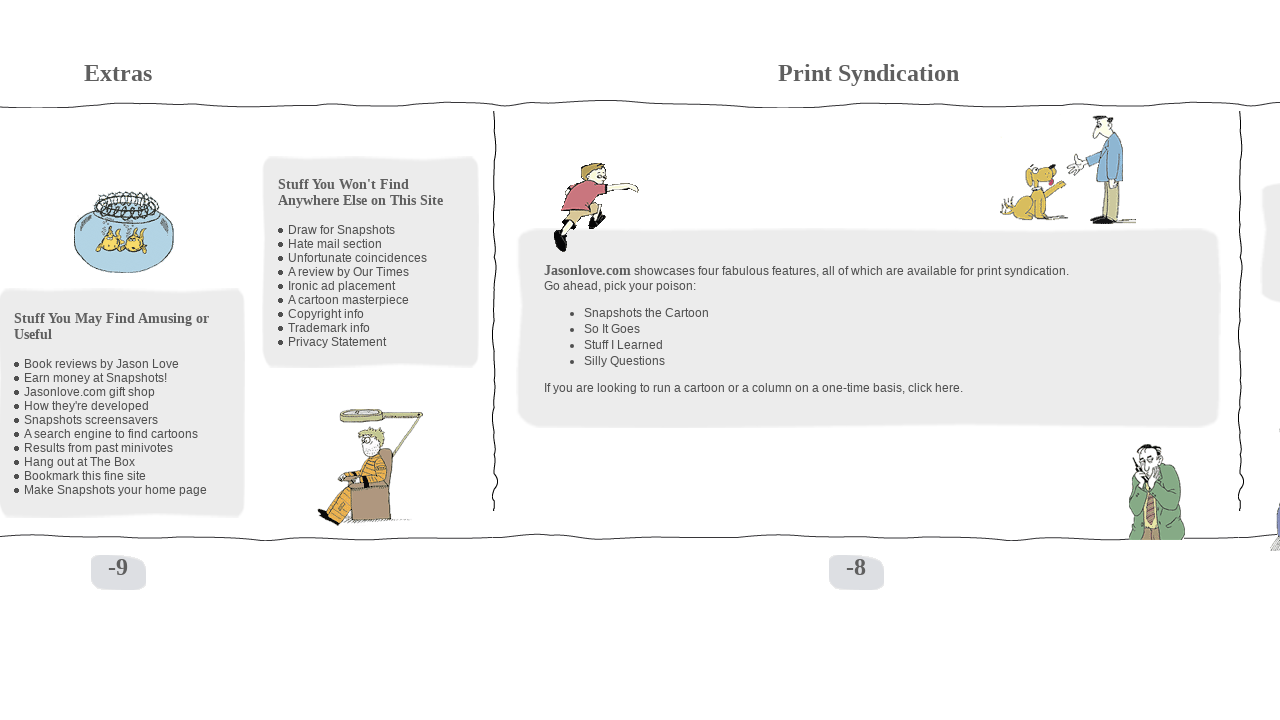

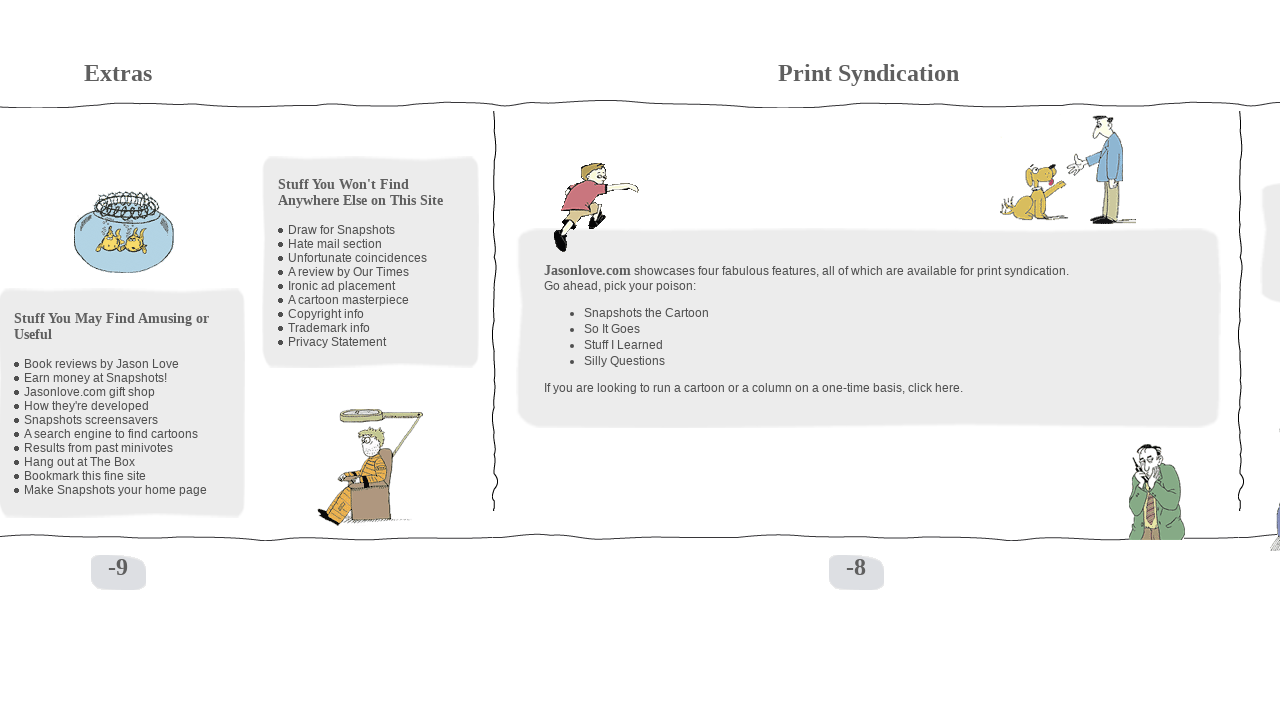